Tests hover functionality by moving mouse over an avatar element to reveal hidden text

Starting URL: https://the-internet.herokuapp.com/hovers

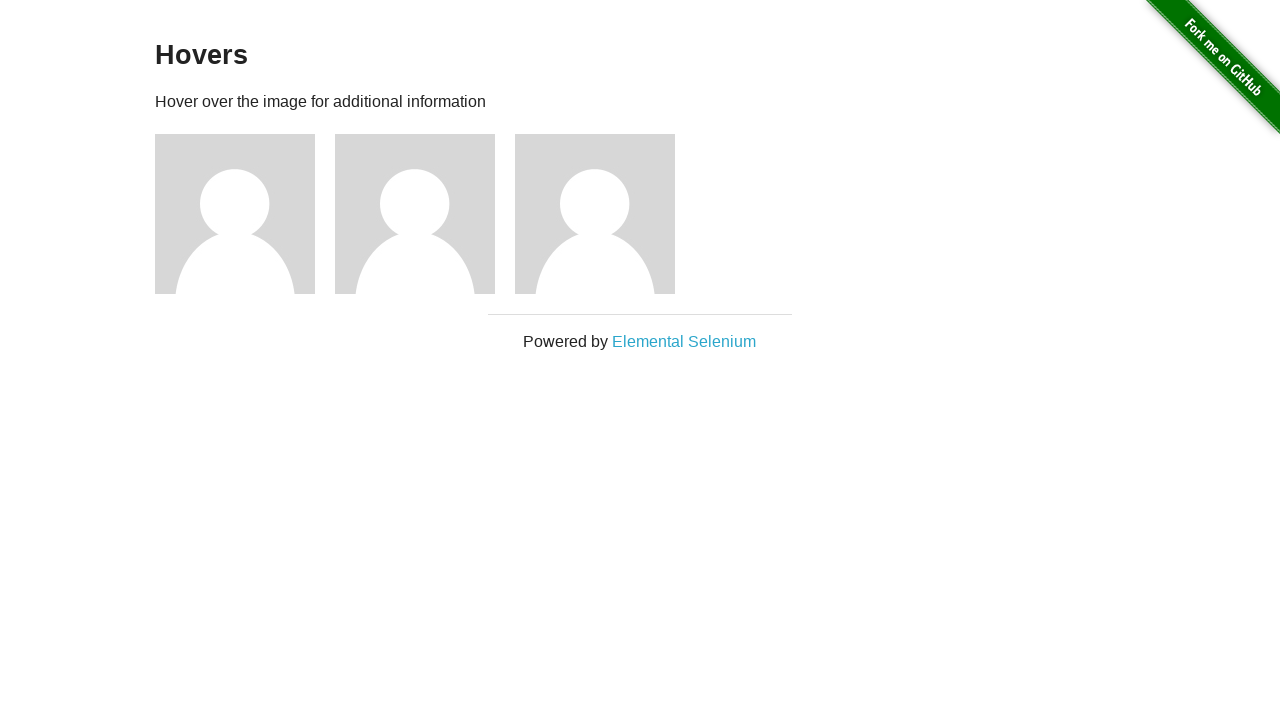

Navigated to hovers test page
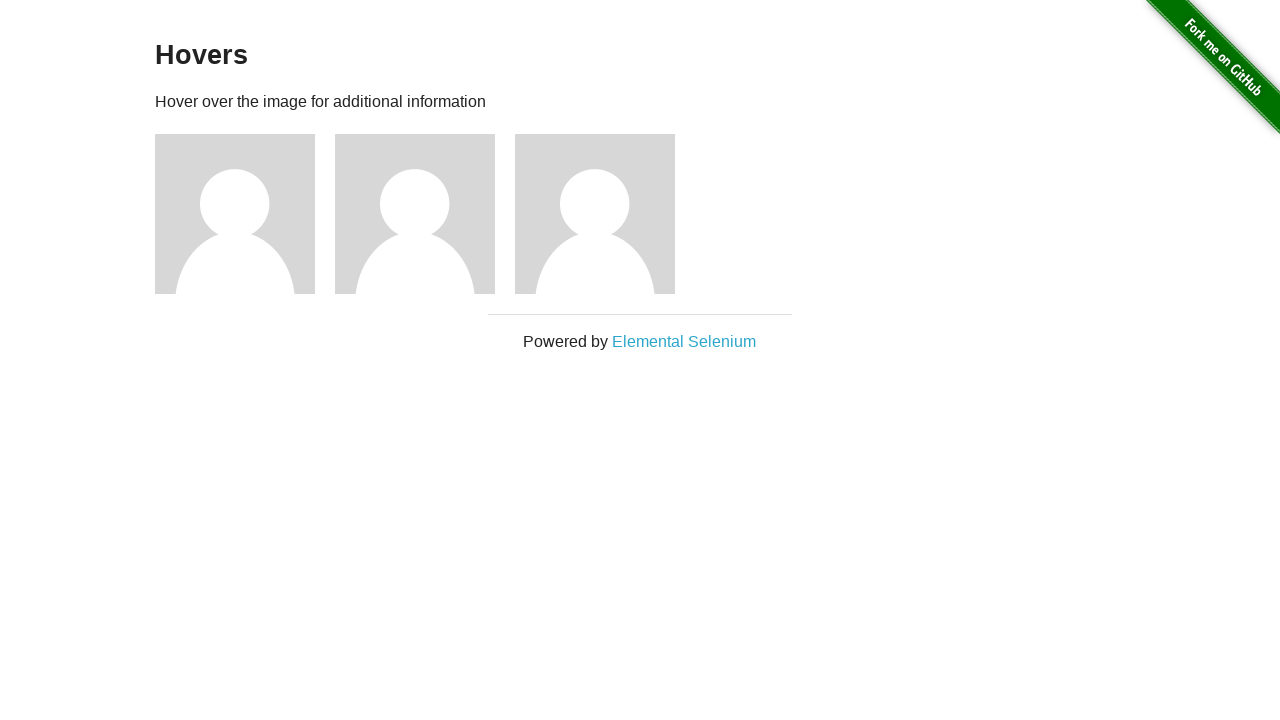

Located third avatar element
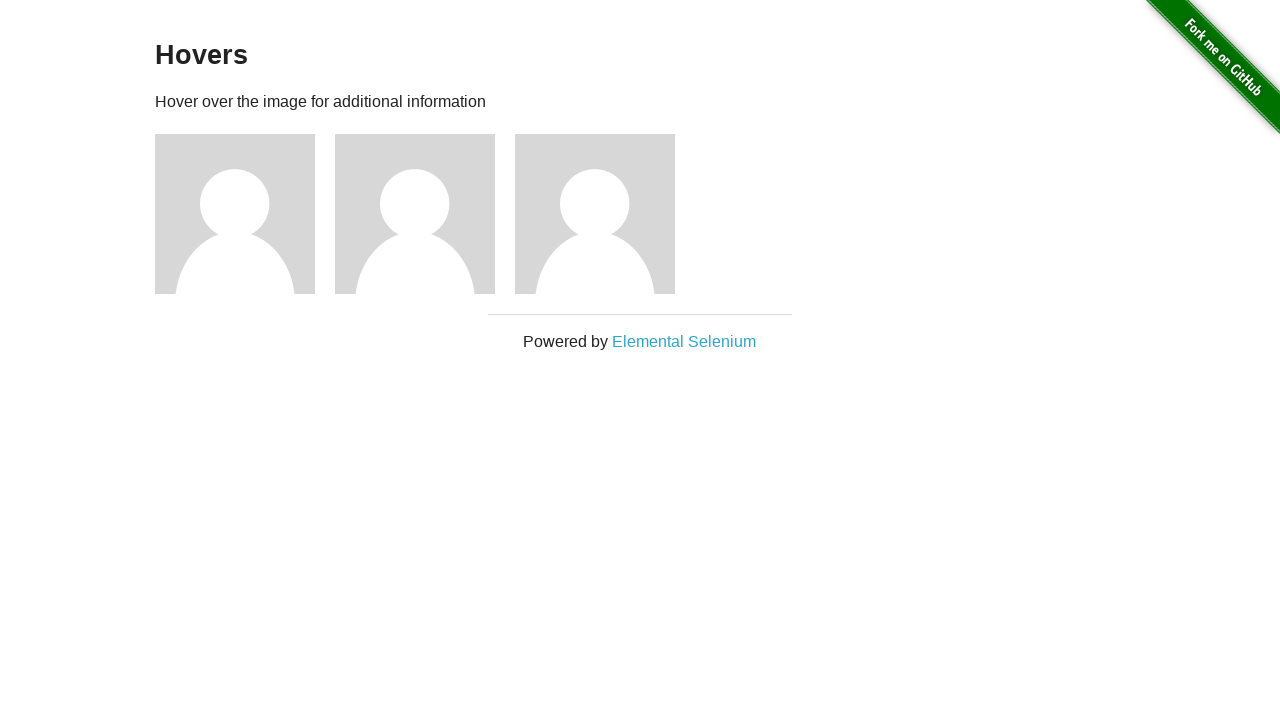

Hovered over third avatar to reveal hidden text at (605, 214) on .figure >> nth=2
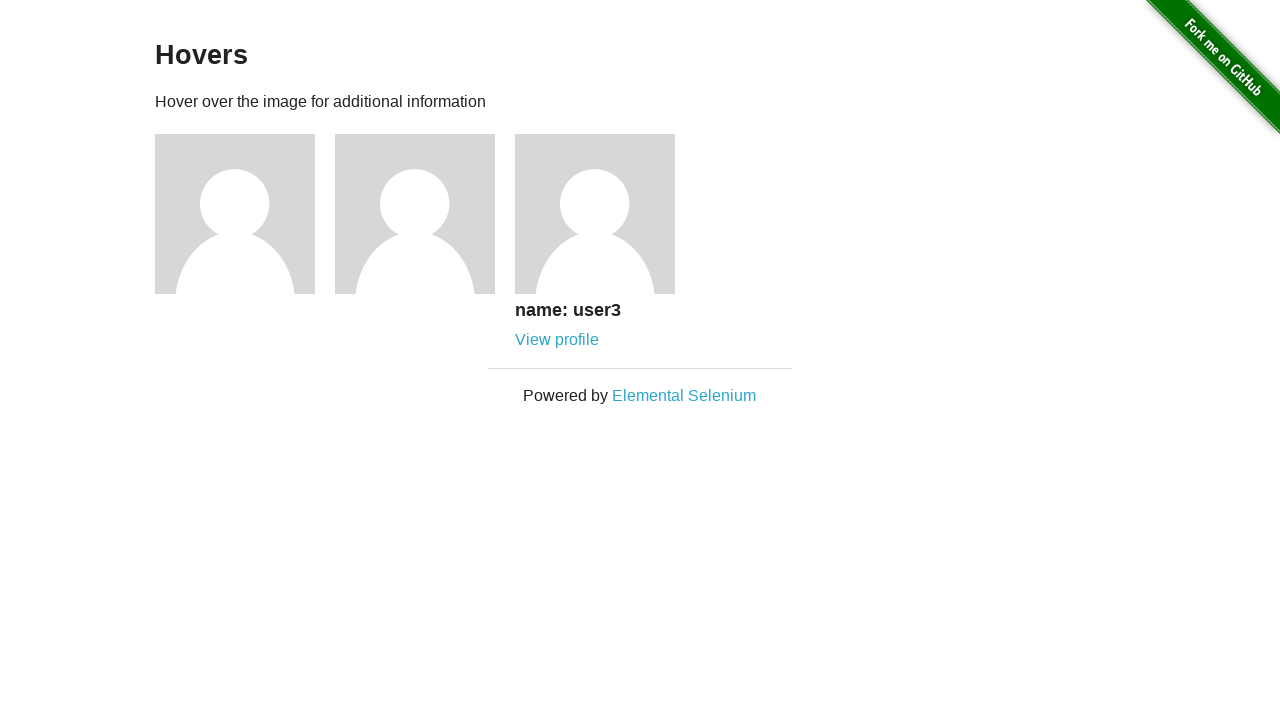

Verified hidden h5 text is now visible after hover
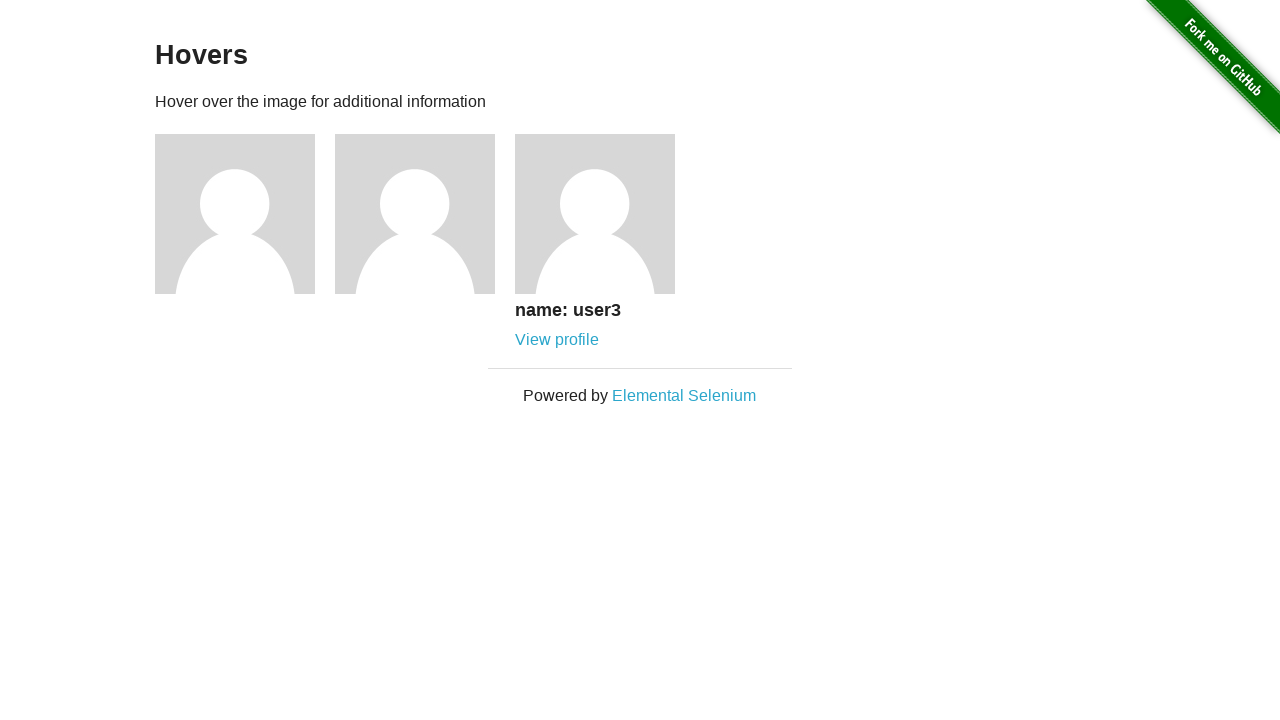

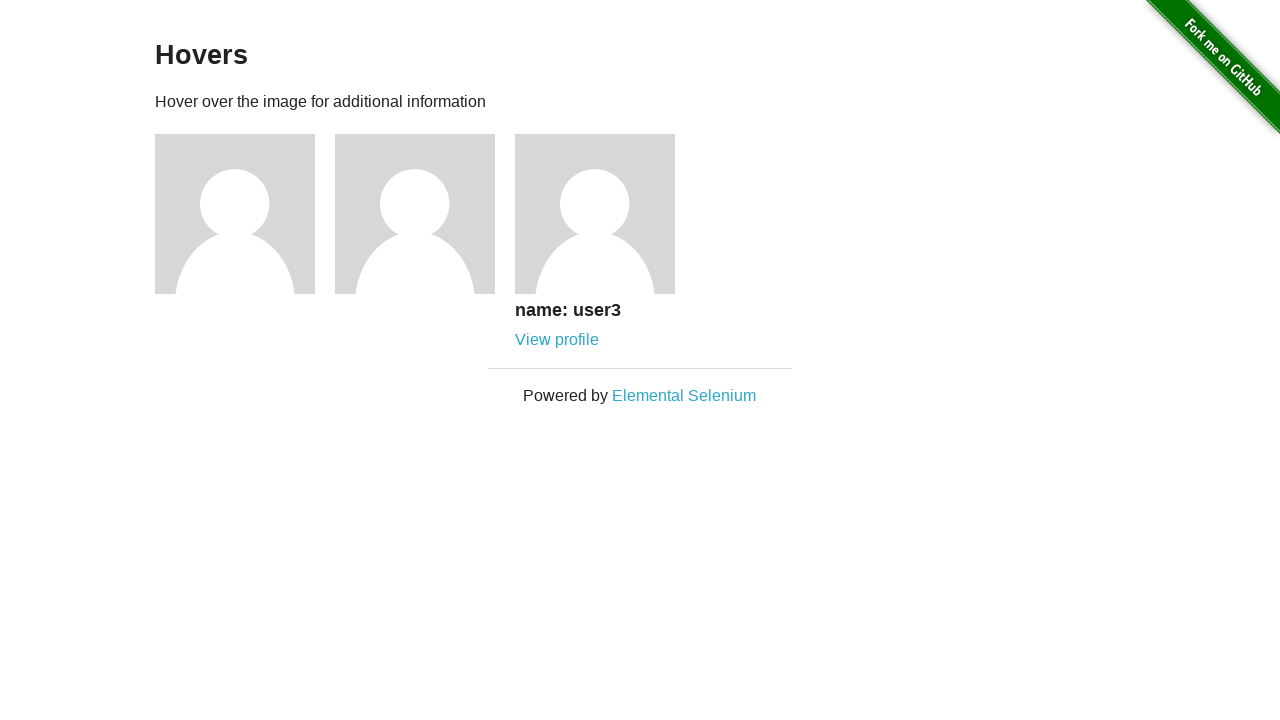